Navigates to Star Health website and verifies the presence of footer navigation links by locating them on the page

Starting URL: https://www.starhealth.in/

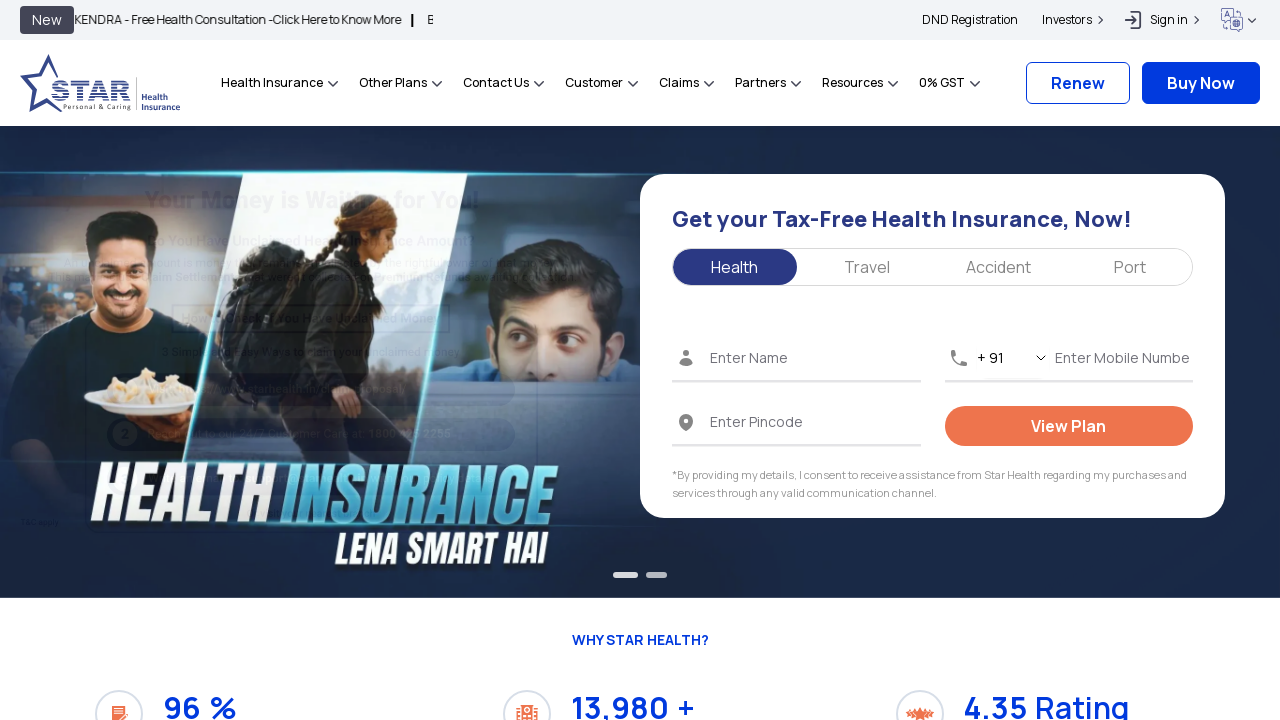

Verified Glossary link is present in footer navigation
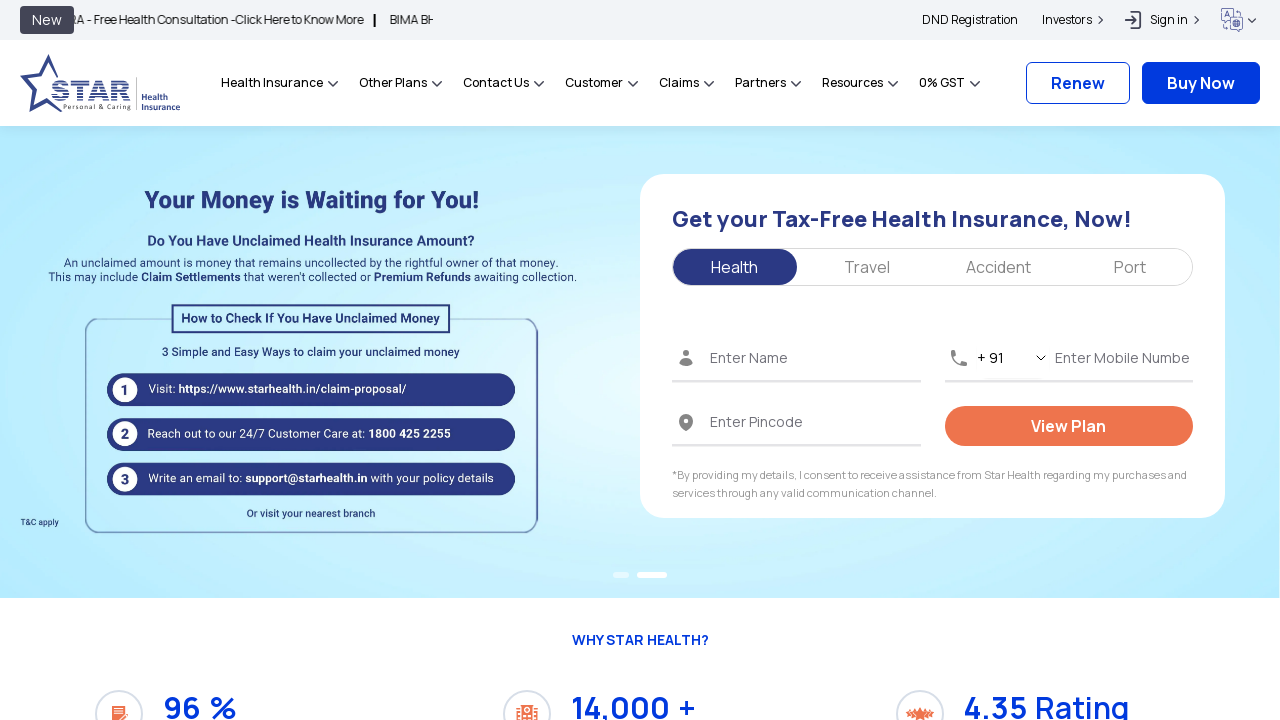

Verified Careers link is present in footer navigation
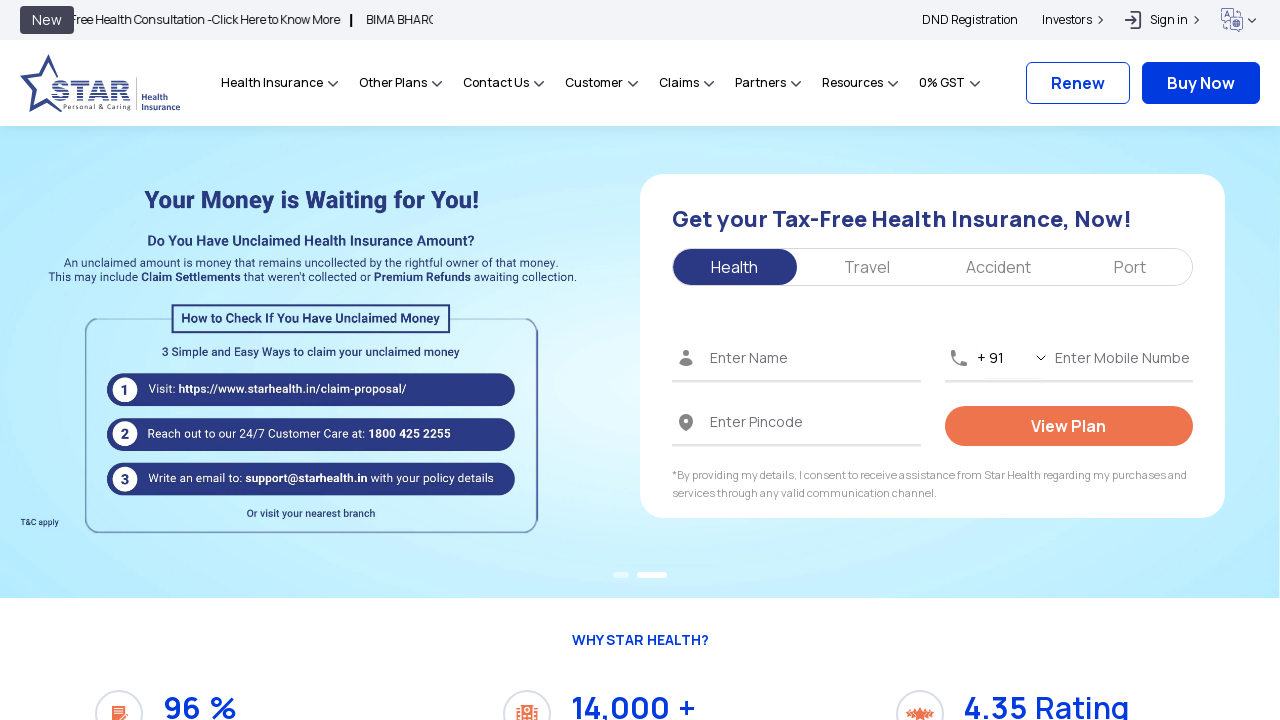

Verified Contact Us link is present in footer navigation
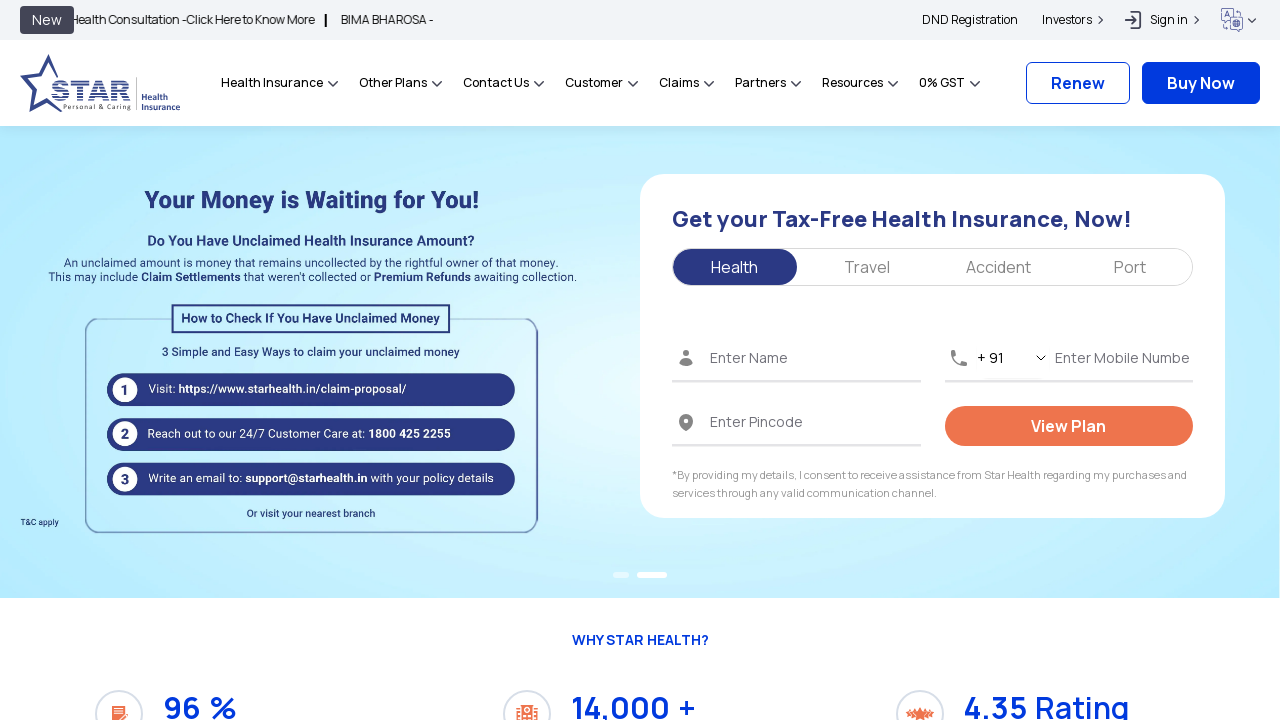

Verified Renewals link is present in footer navigation
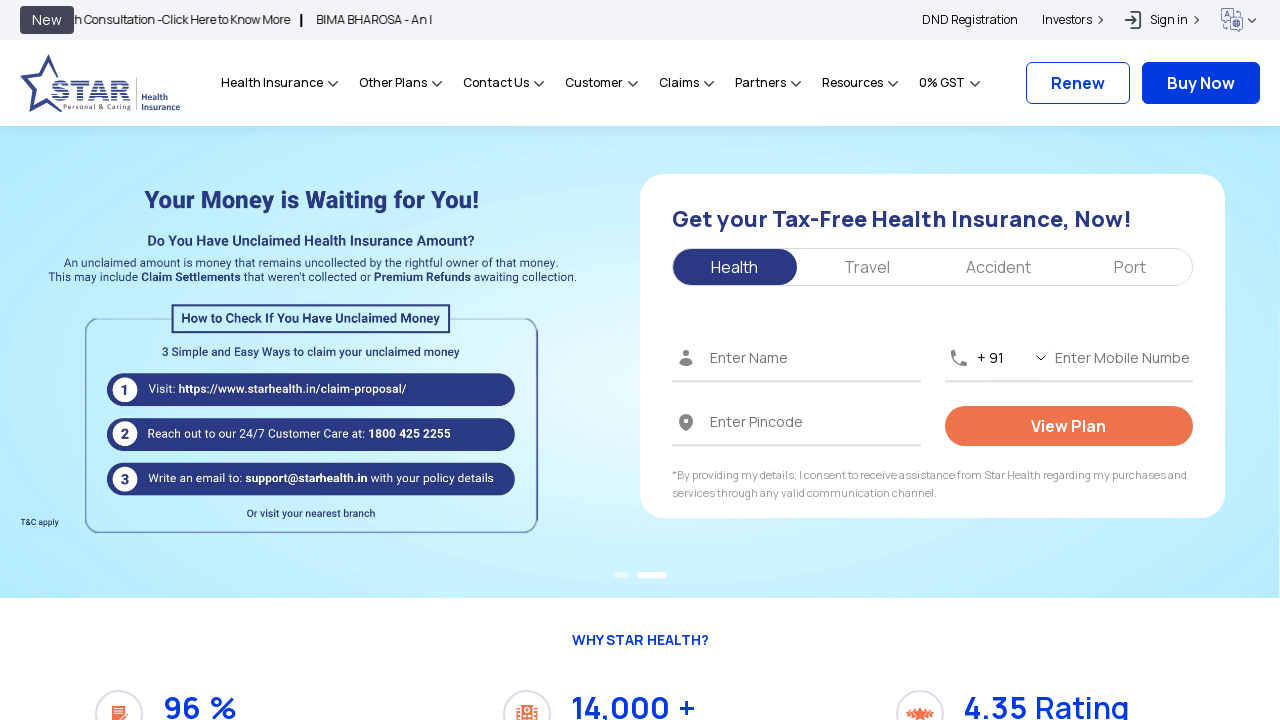

Verified Downloads link is present in footer navigation
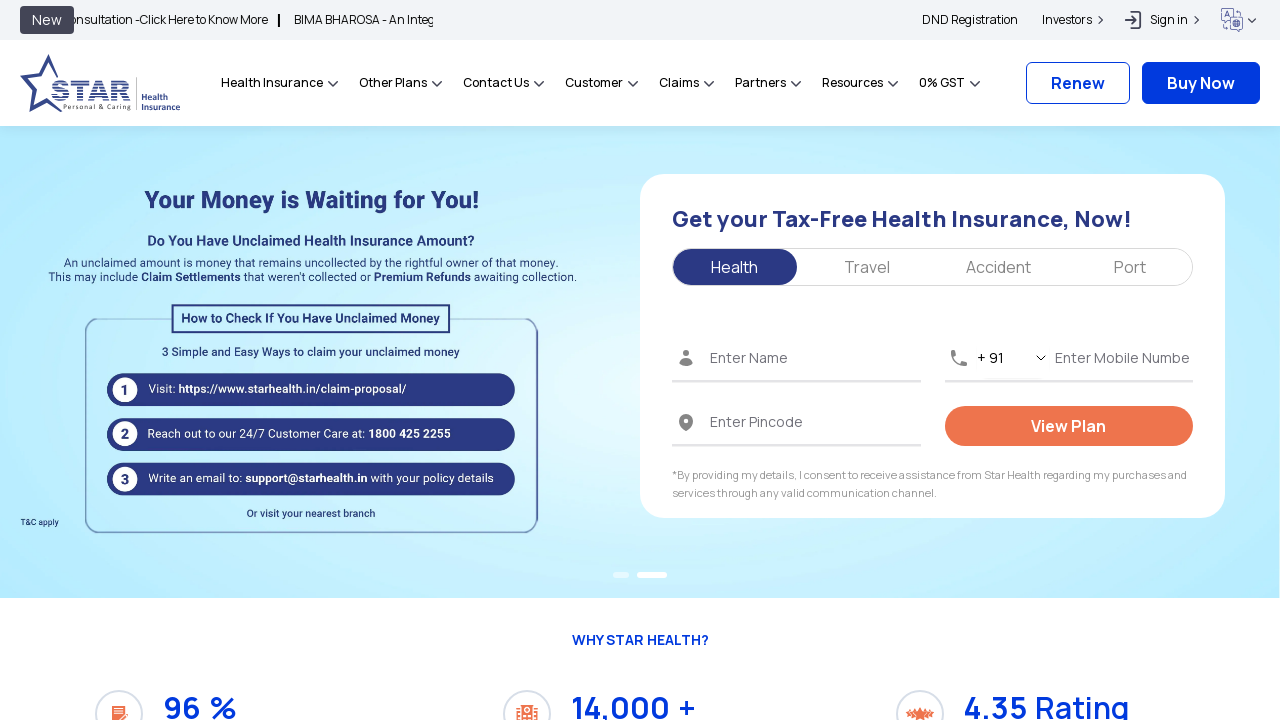

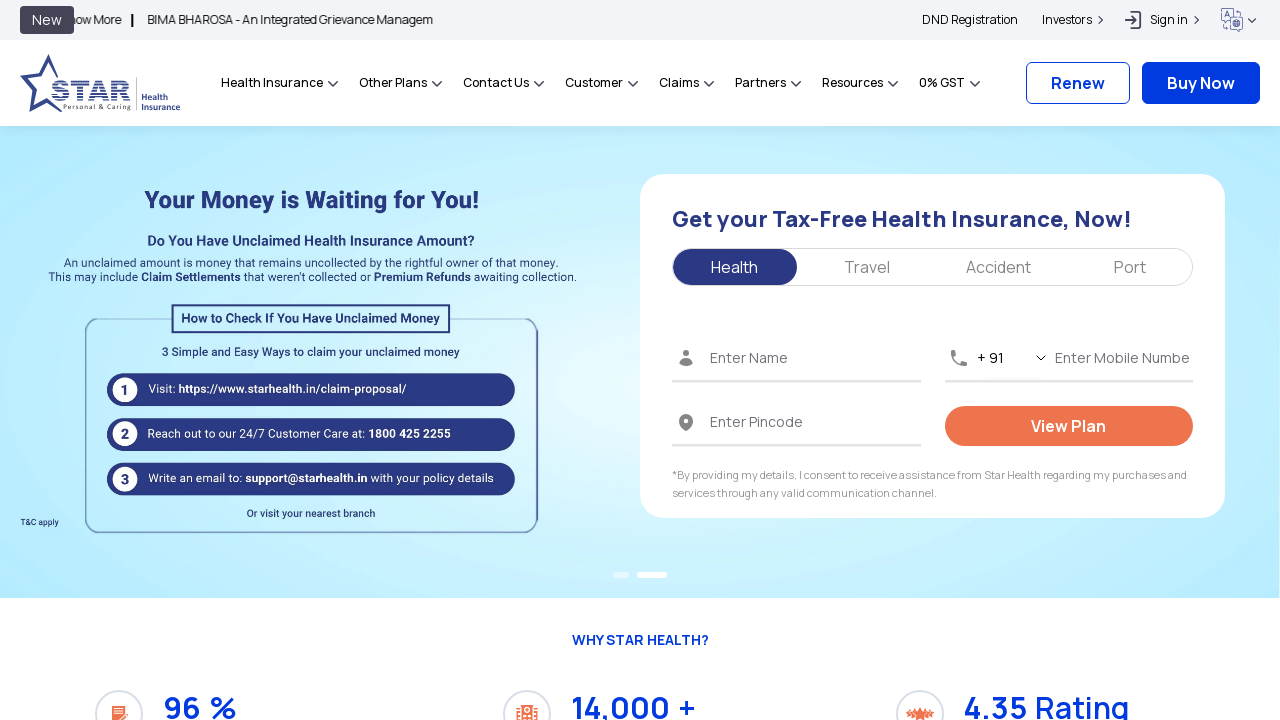